Tests window handling functionality by clicking a link that opens a popup window and then interacting with multiple browser windows/tabs

Starting URL: http://omayo.blogspot.com/

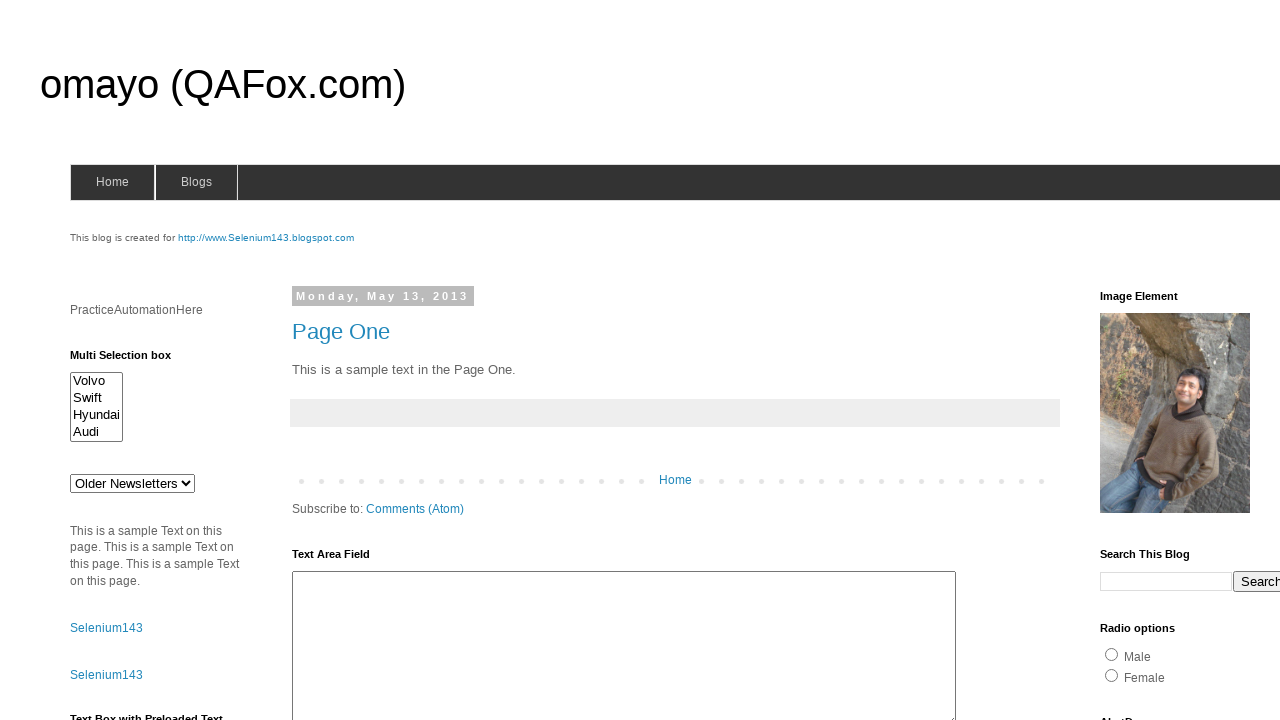

Stored parent page reference
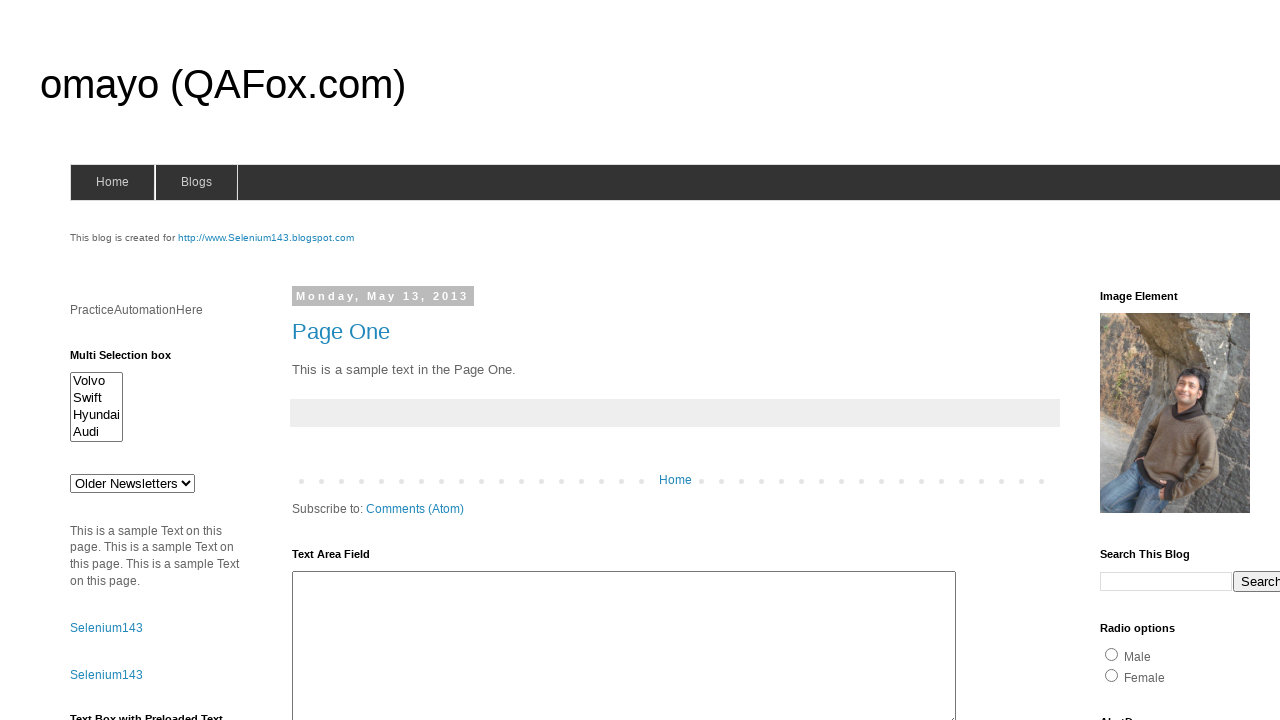

Clicked link to open popup window at (132, 360) on text=Open a popup window
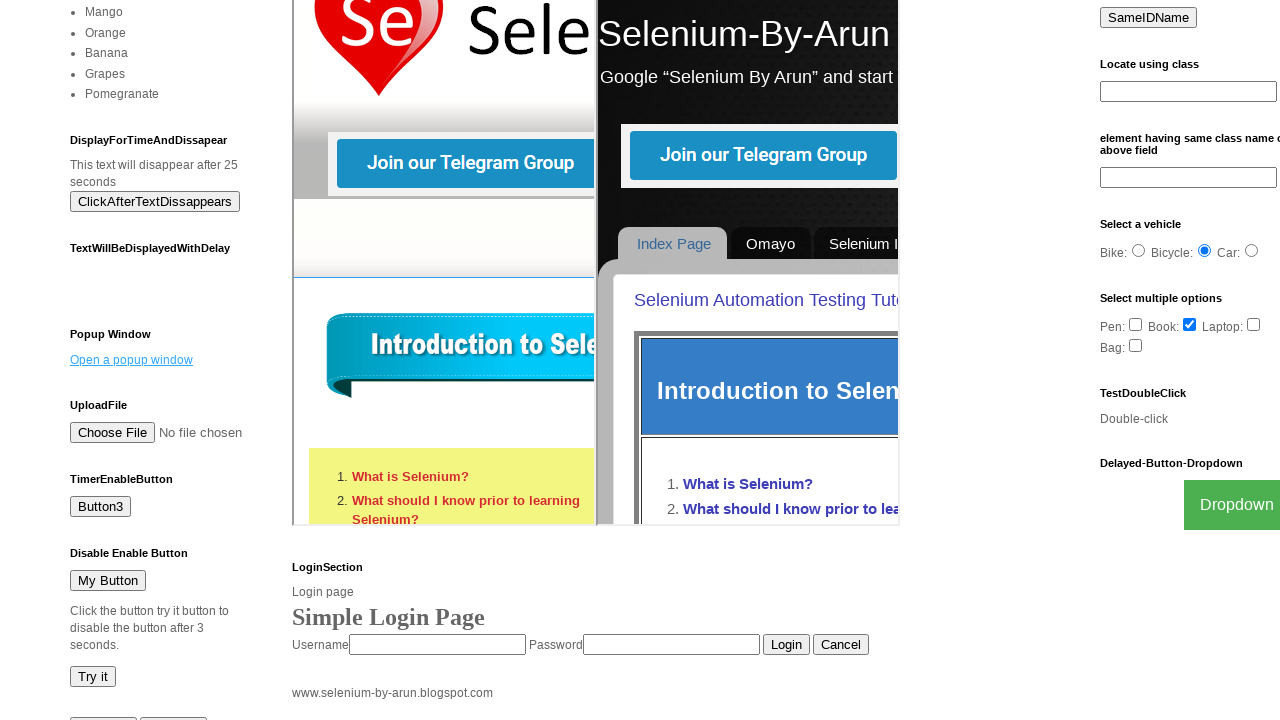

Retrieved new popup page object
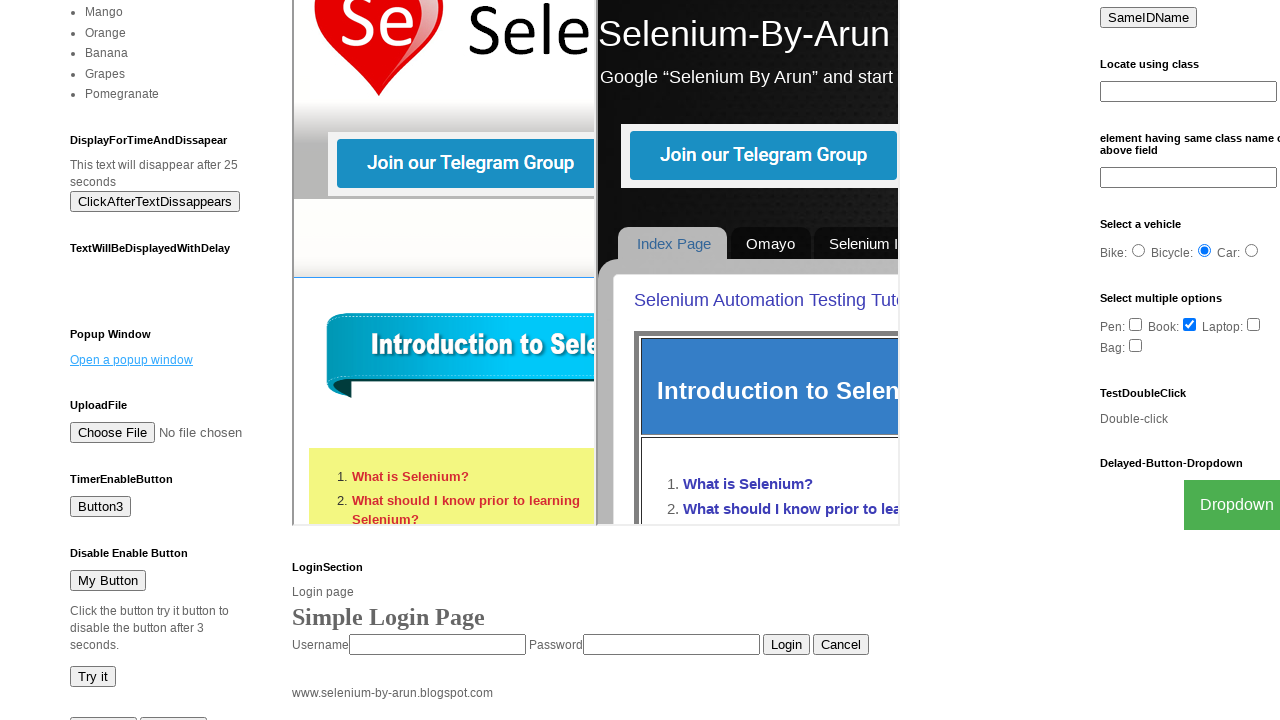

Popup page loaded successfully
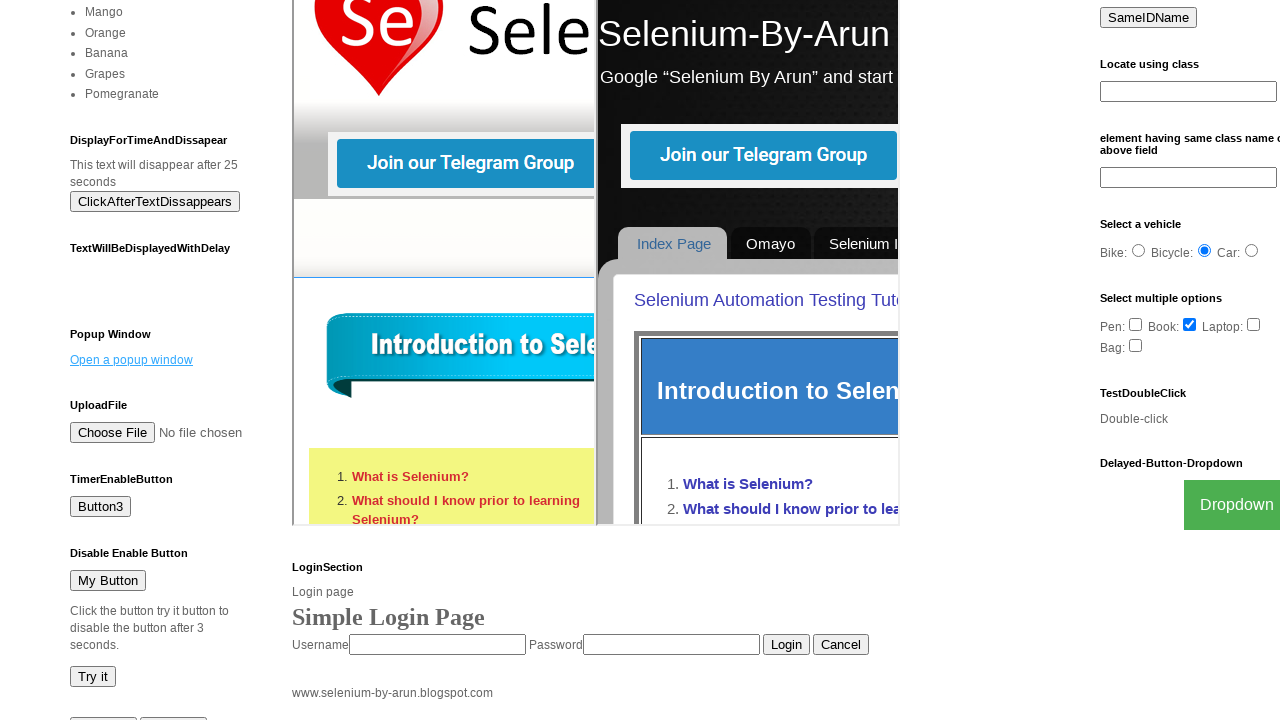

Retrieved all pages from context
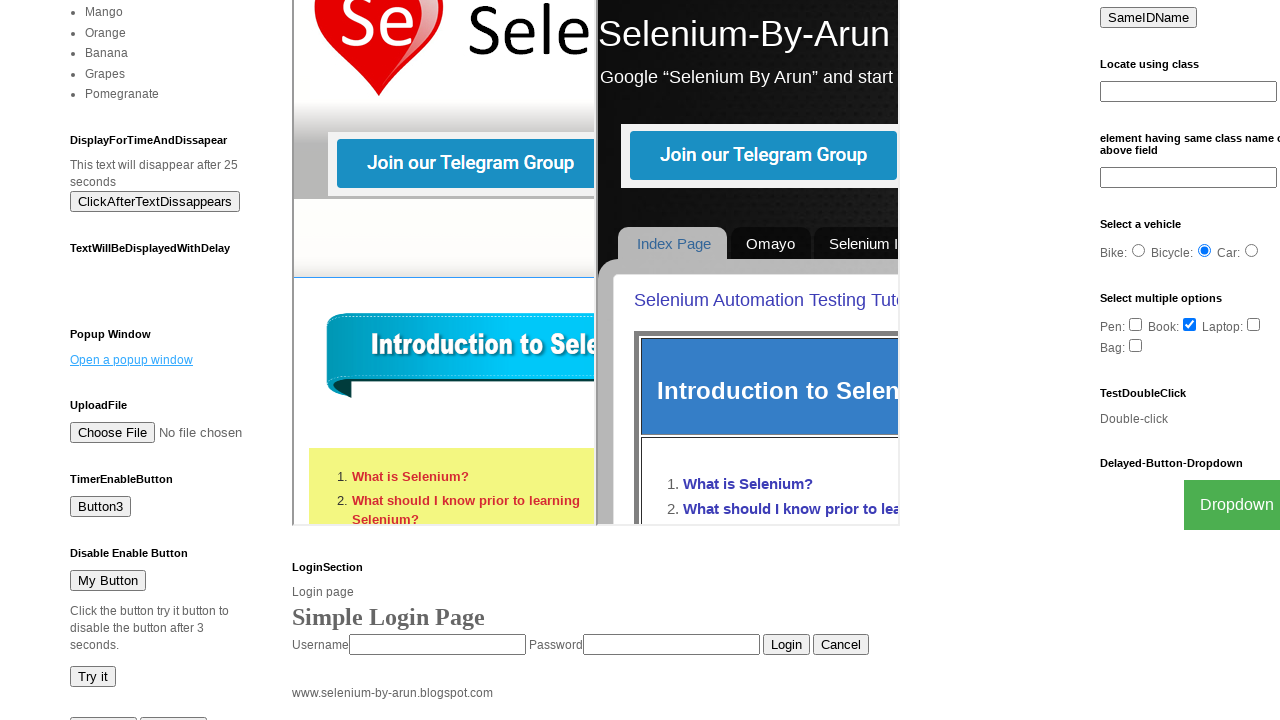

Verified total windows count: 2
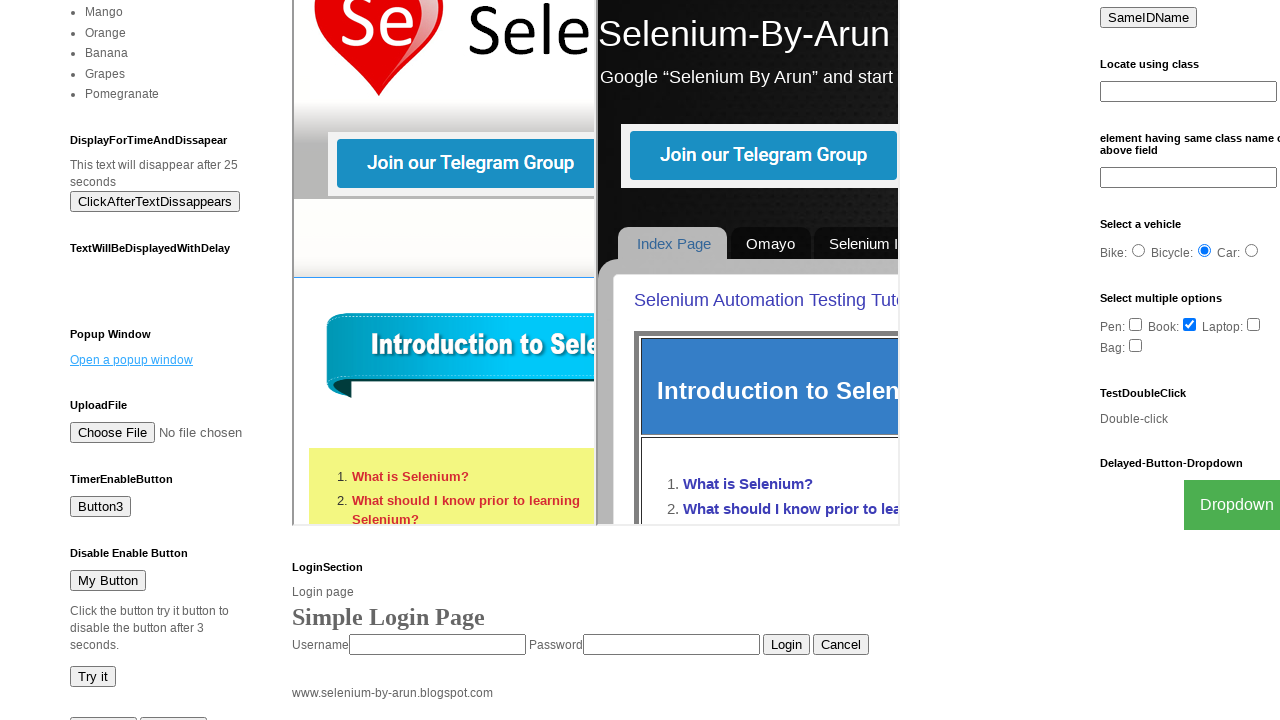

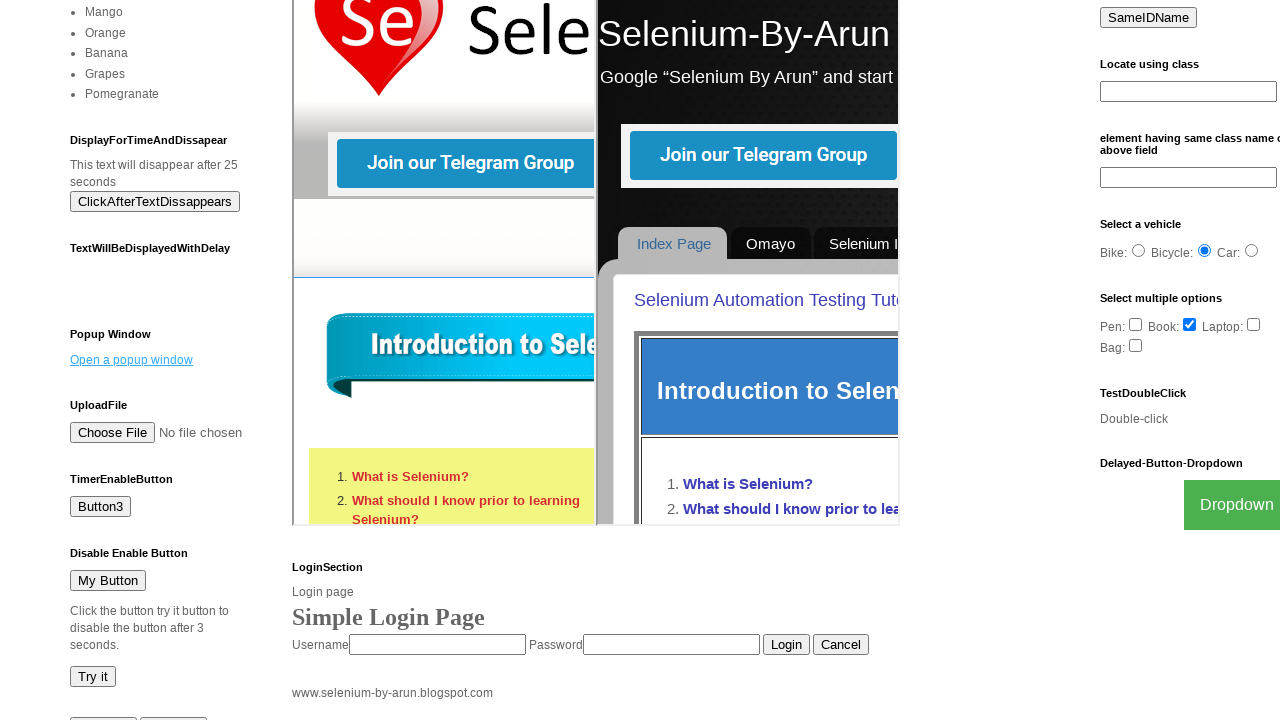